Tests HTML select dropdown by selecting options using different methods (by index, visible text, and value)

Starting URL: https://rahulshettyacademy.com/dropdownsPractise/

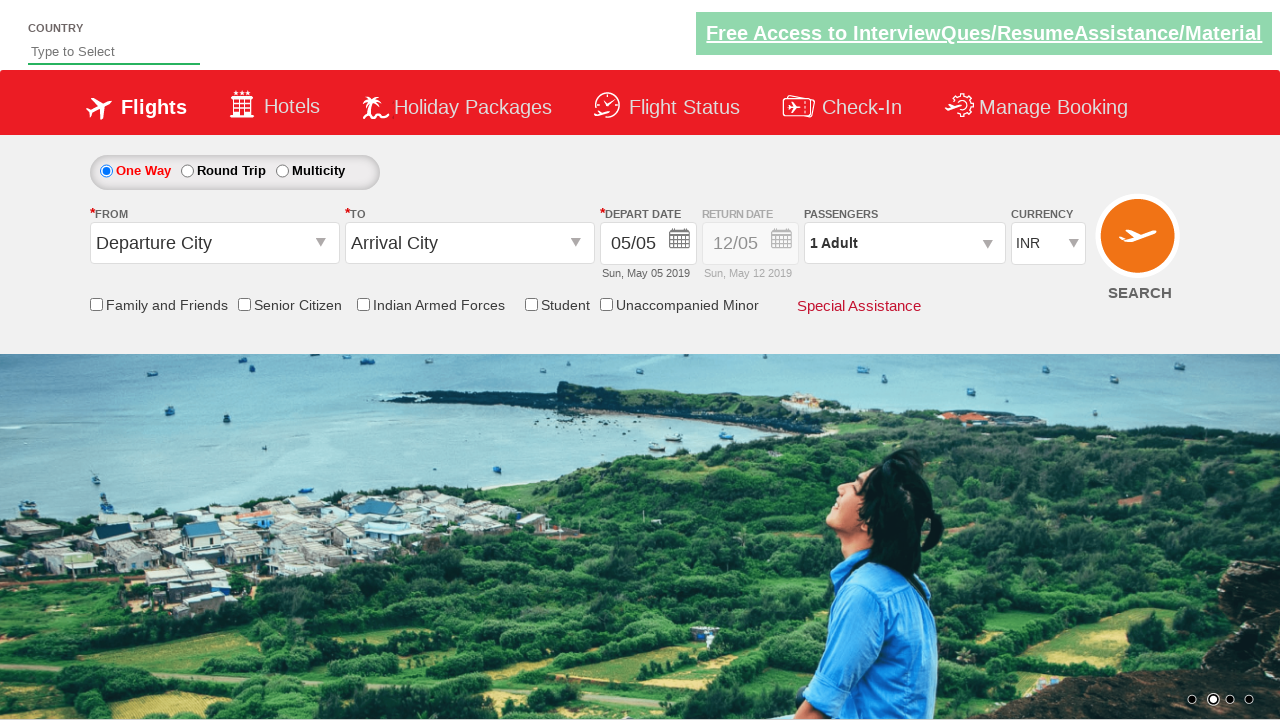

Located currency dropdown element
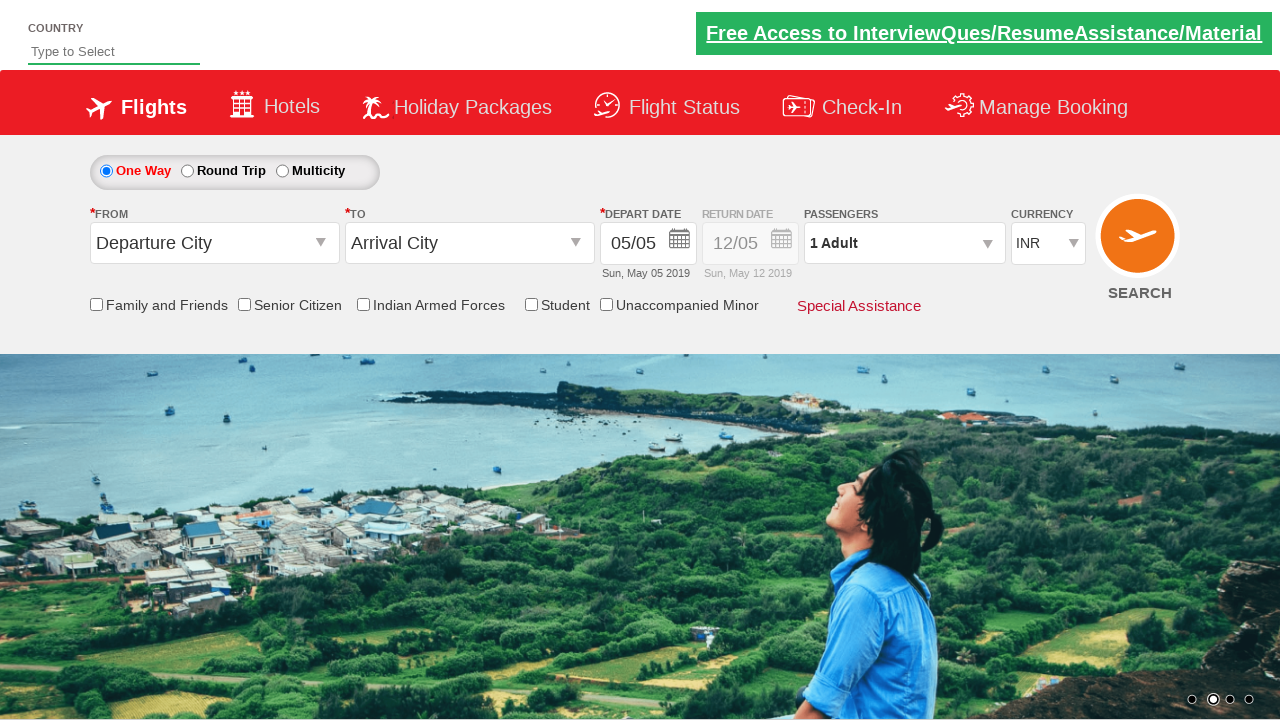

Selected dropdown option by index 2 on #ctl00_mainContent_DropDownListCurrency
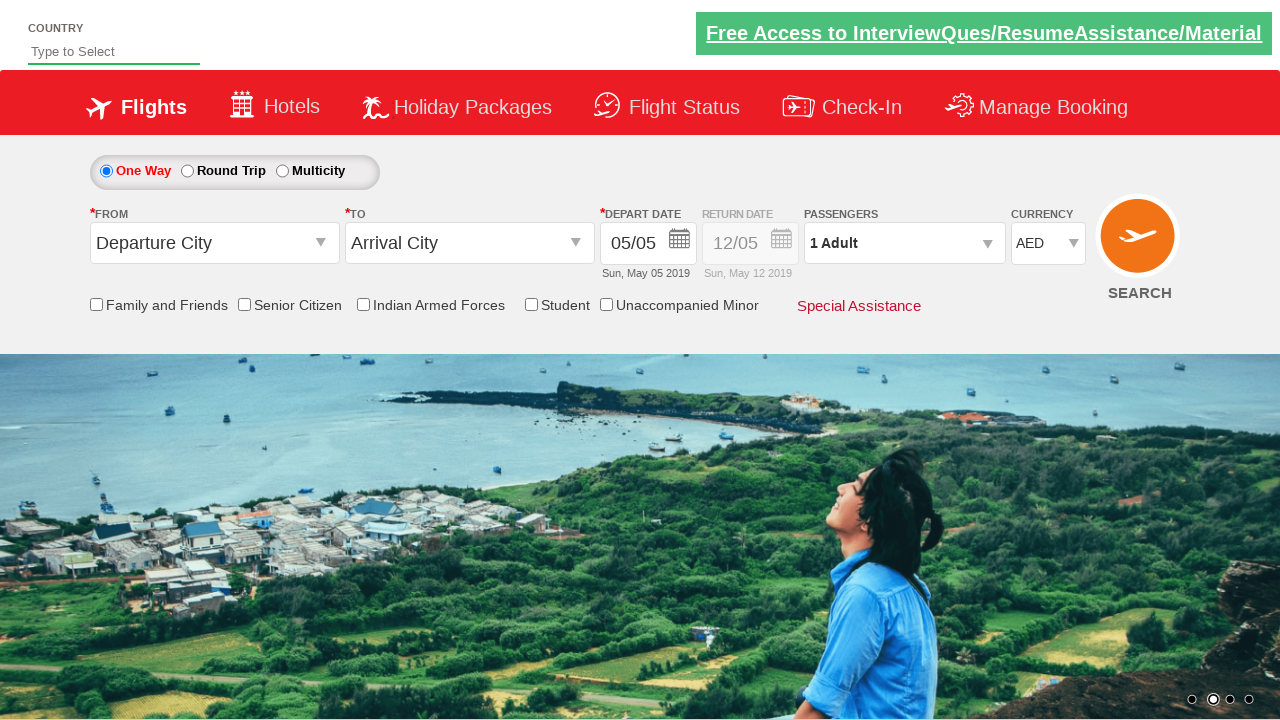

Selected dropdown option by visible text 'USD' on #ctl00_mainContent_DropDownListCurrency
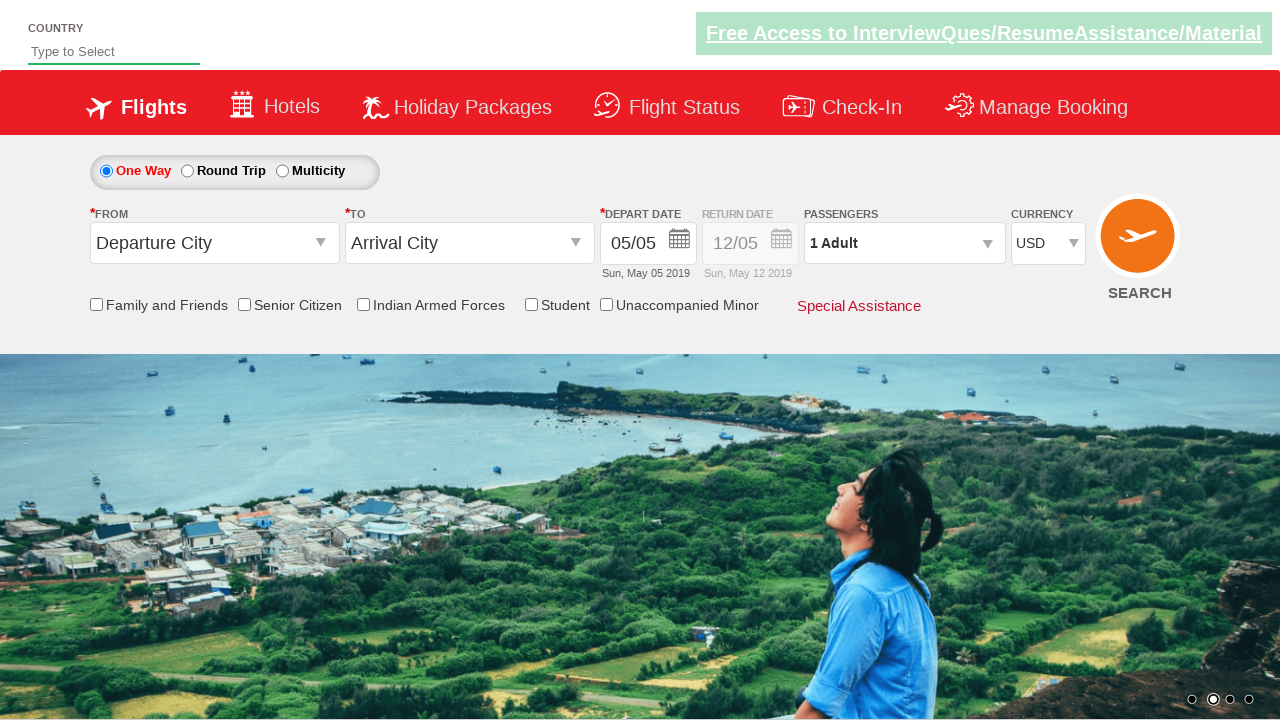

Selected dropdown option by value 'INR' on #ctl00_mainContent_DropDownListCurrency
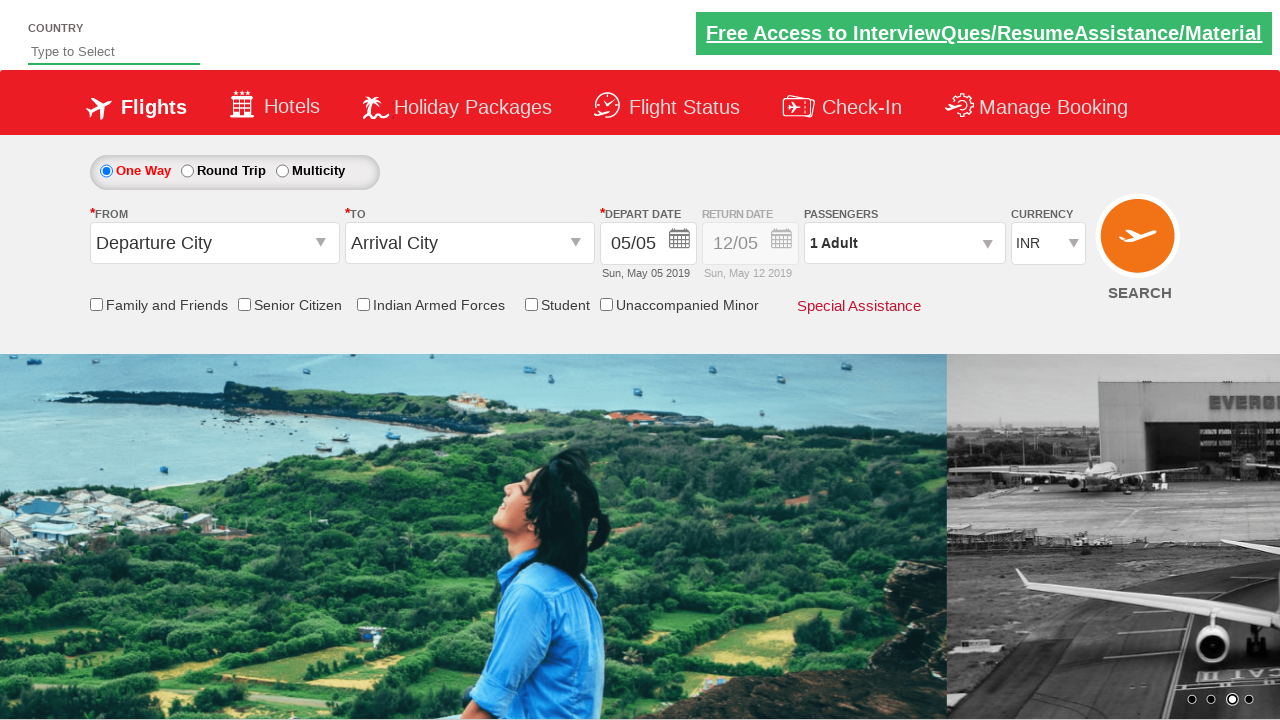

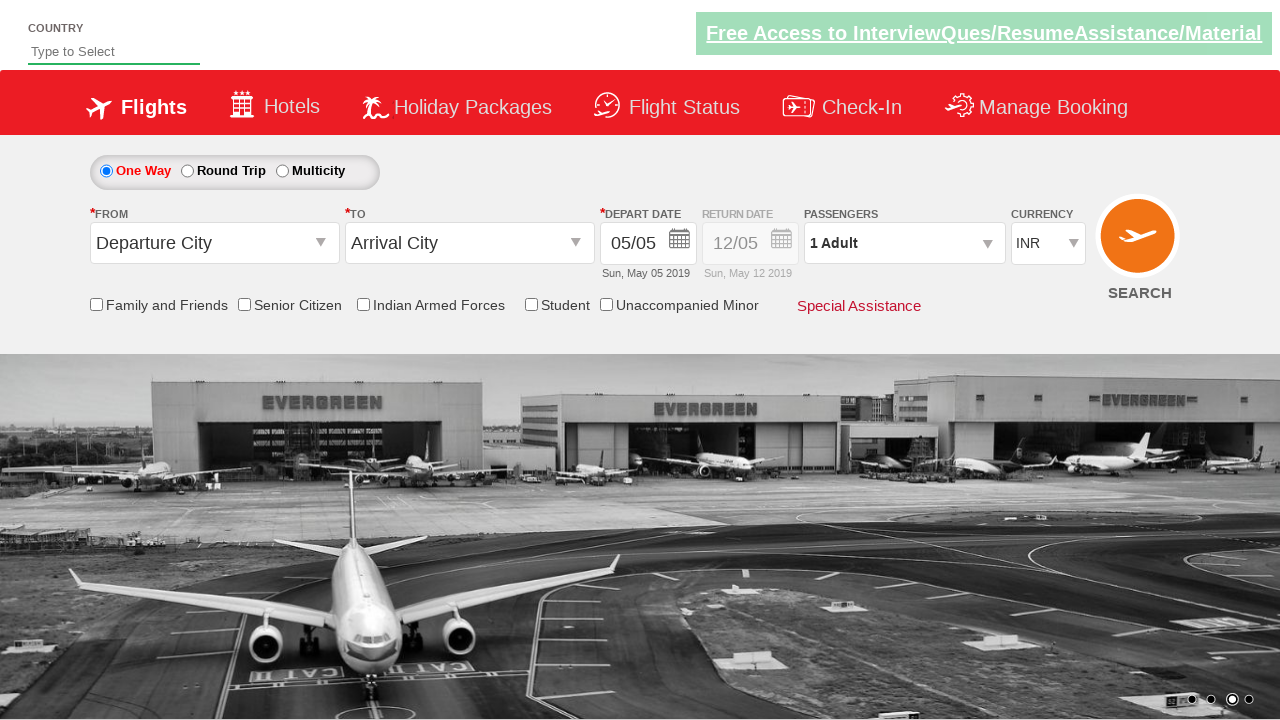